Tests input field functionality by entering a numeric value, clearing it, and then entering a different value

Starting URL: https://the-internet.herokuapp.com/inputs

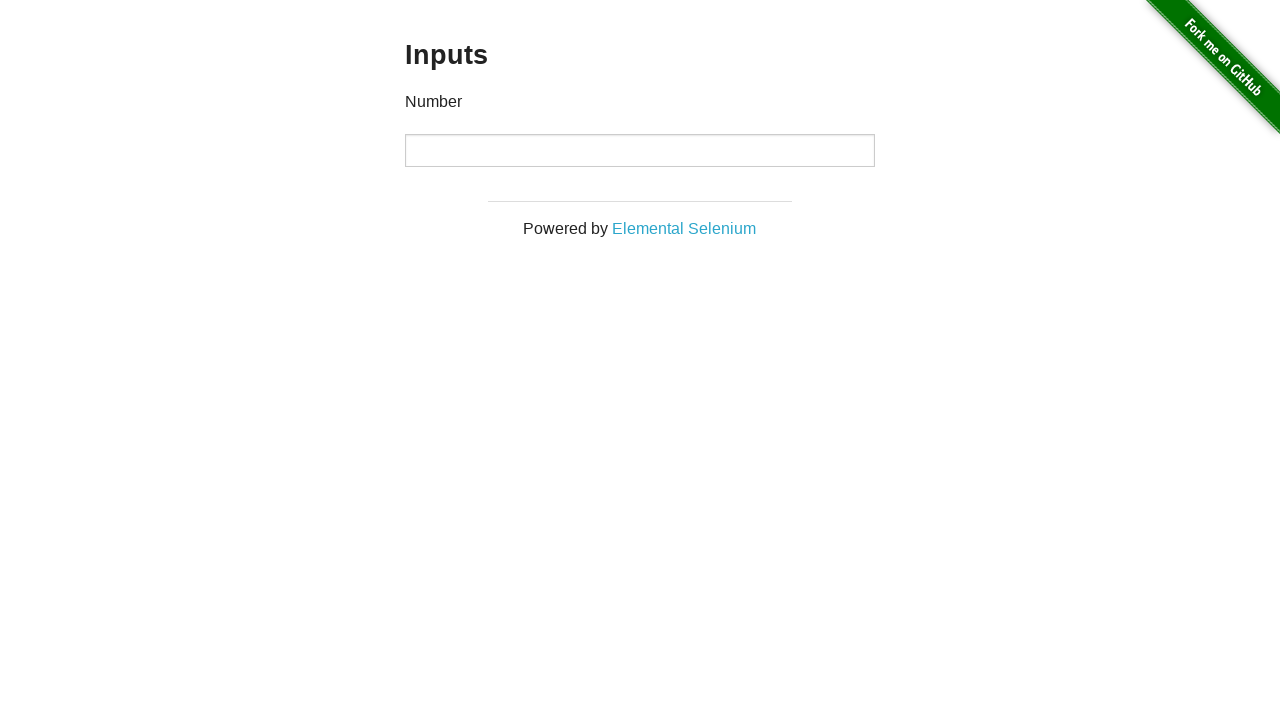

Entered numeric value '1000' in the number input field on input[type='number']
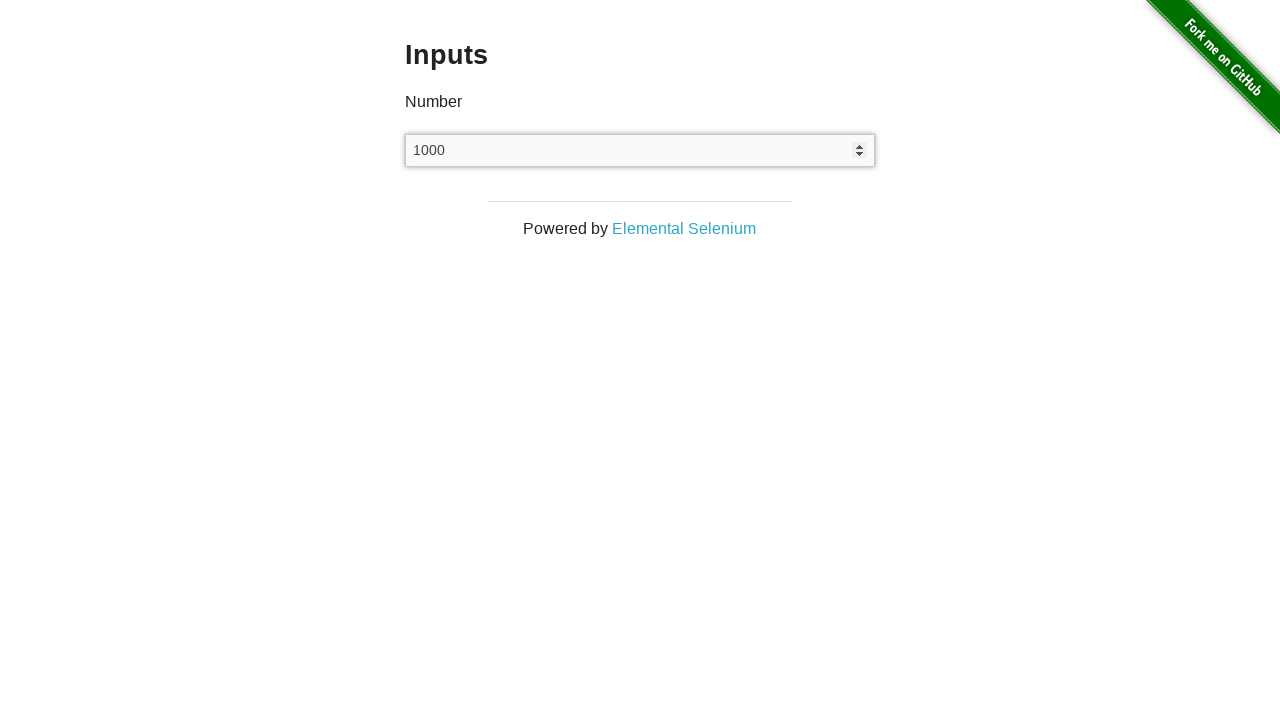

Cleared the number input field on input[type='number']
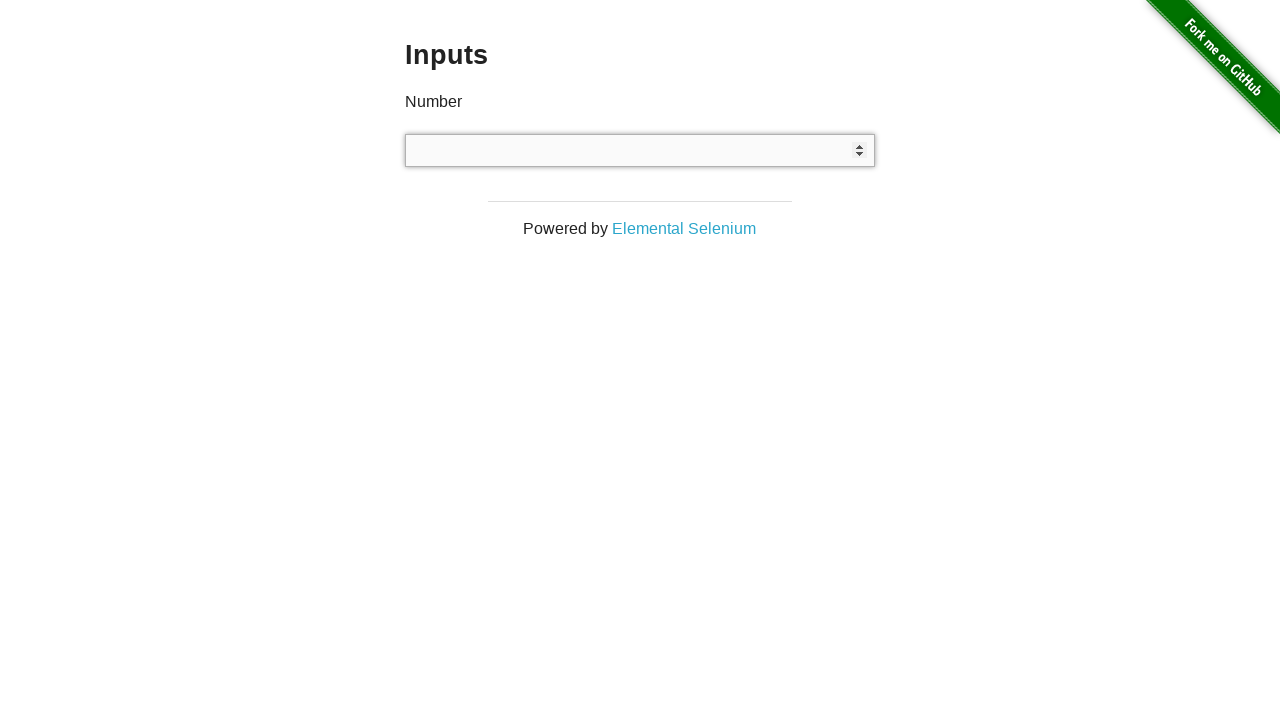

Entered numeric value '999' in the number input field on input[type='number']
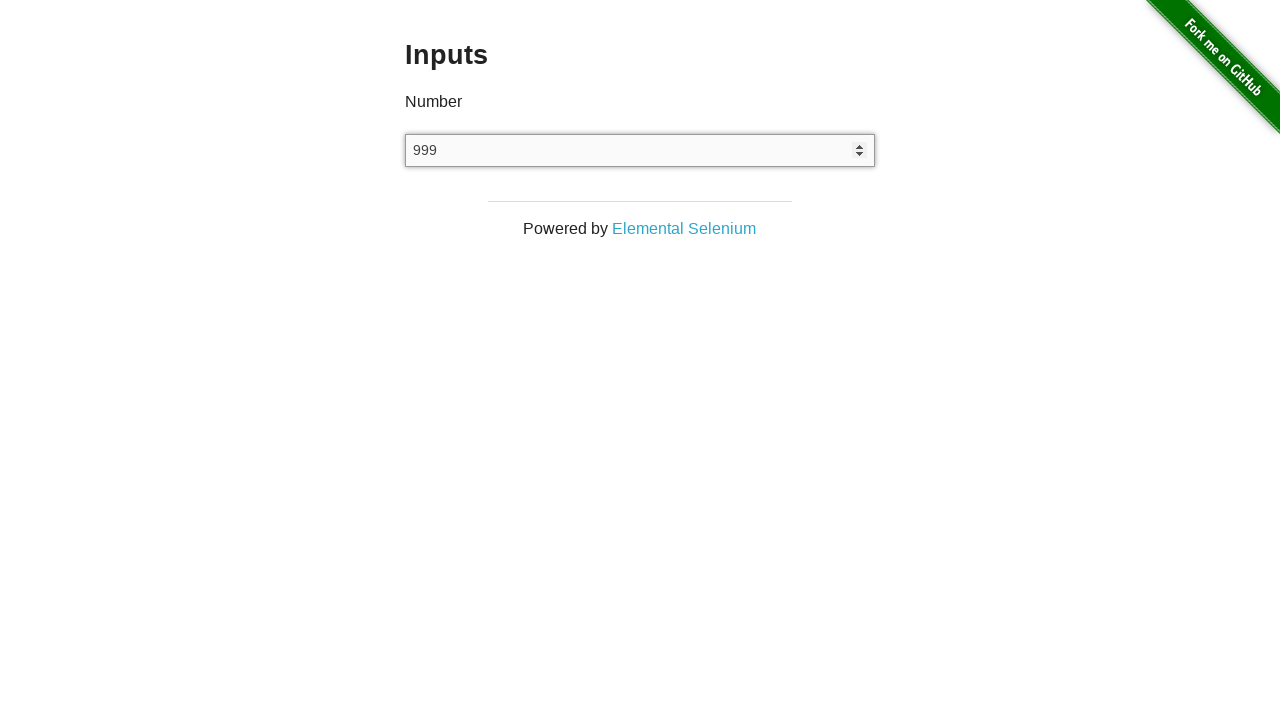

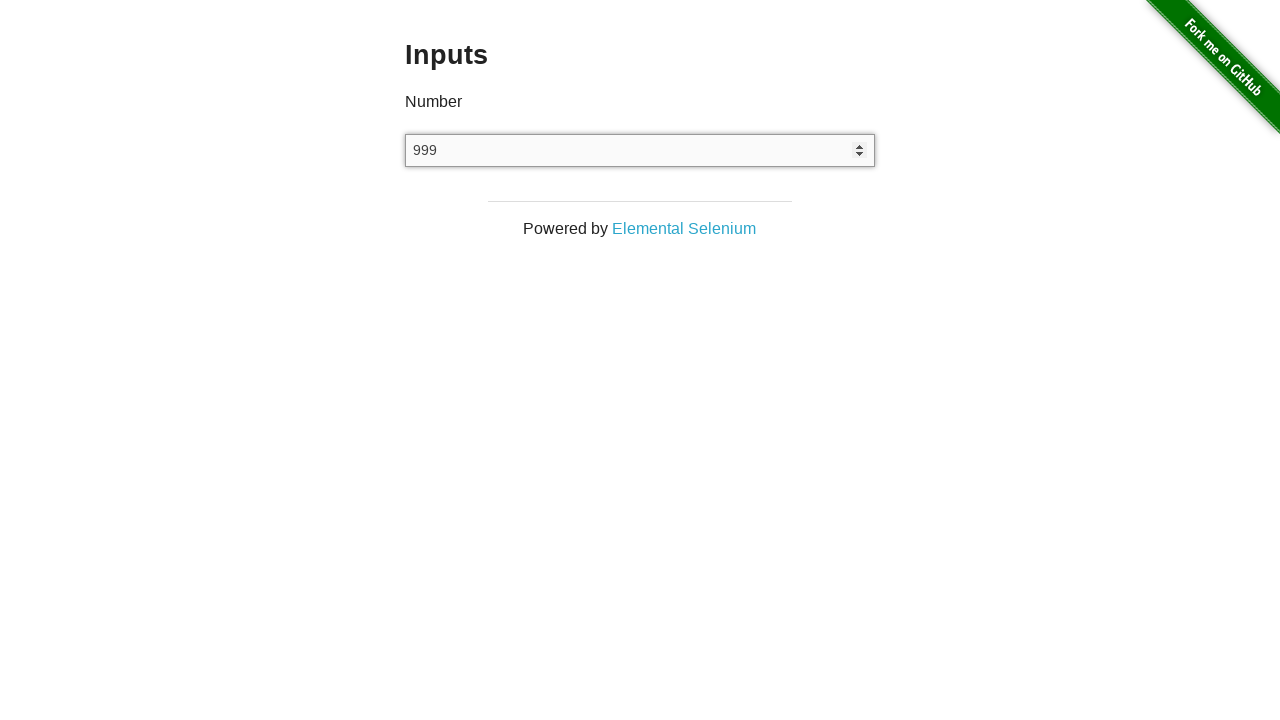